Opens NFL homepage and verifies the page loads successfully

Starting URL: https://www.nfl.com

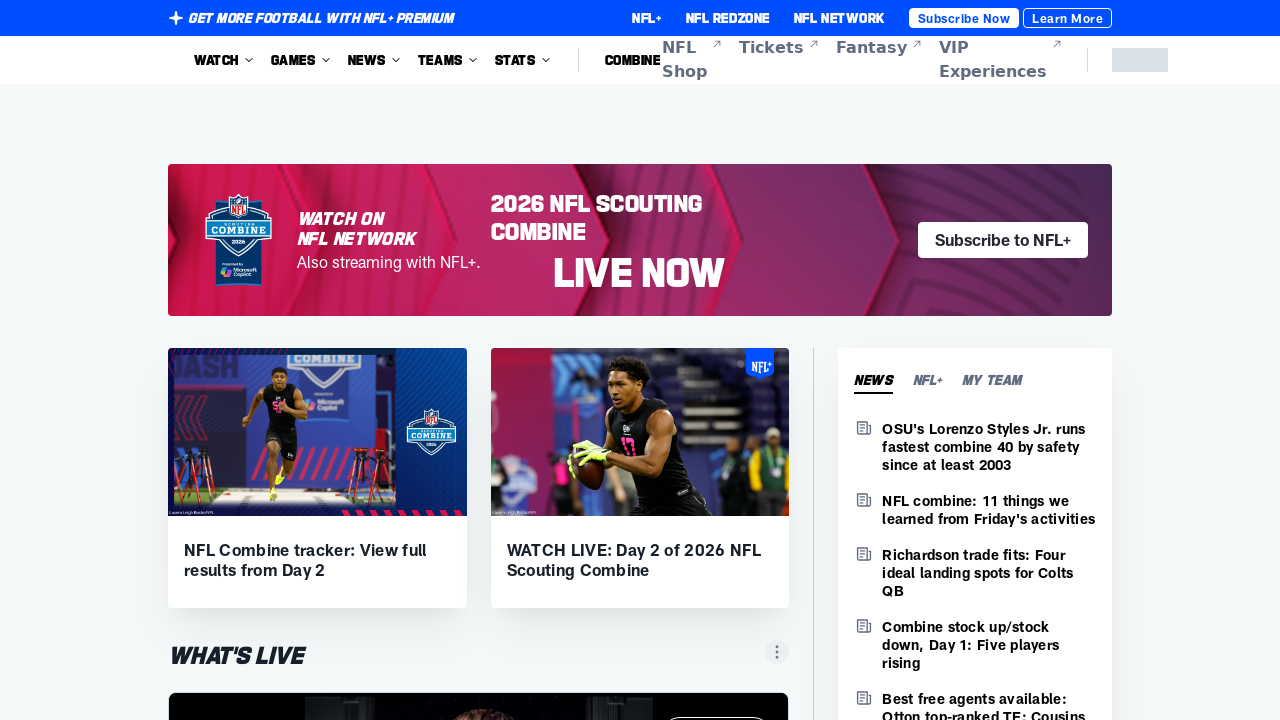

NFL homepage loaded successfully (domcontentloaded state reached)
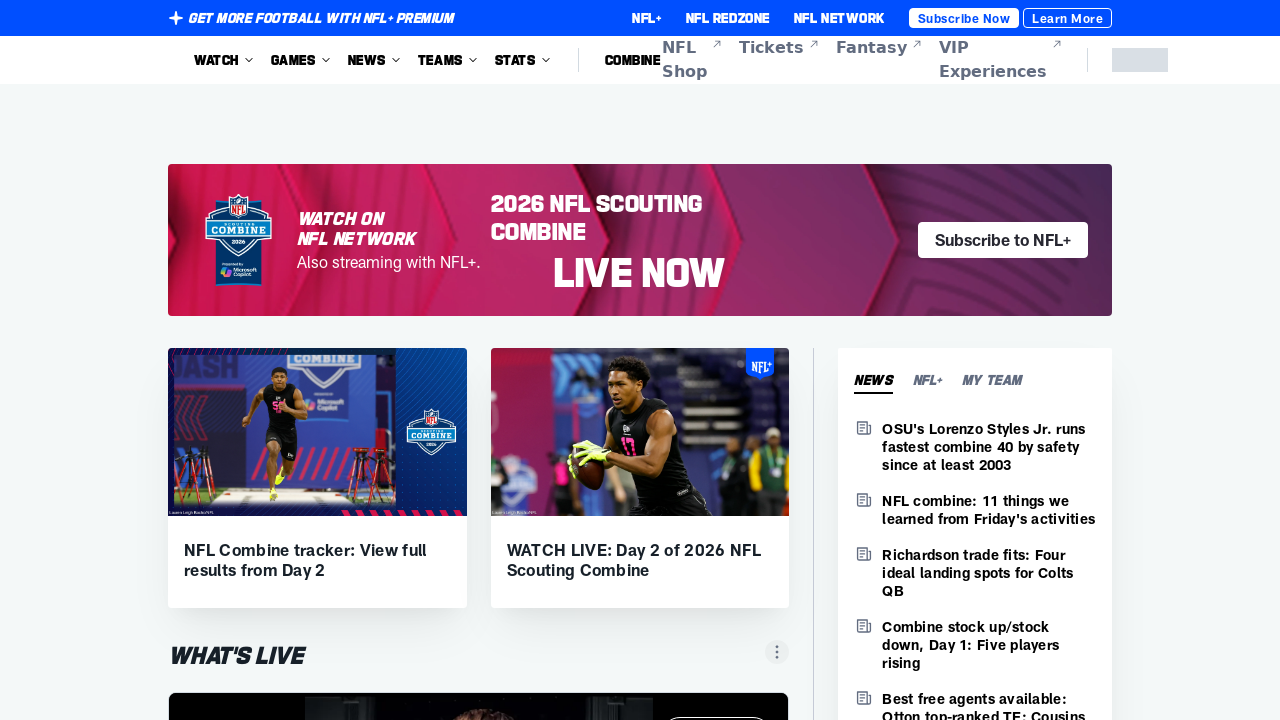

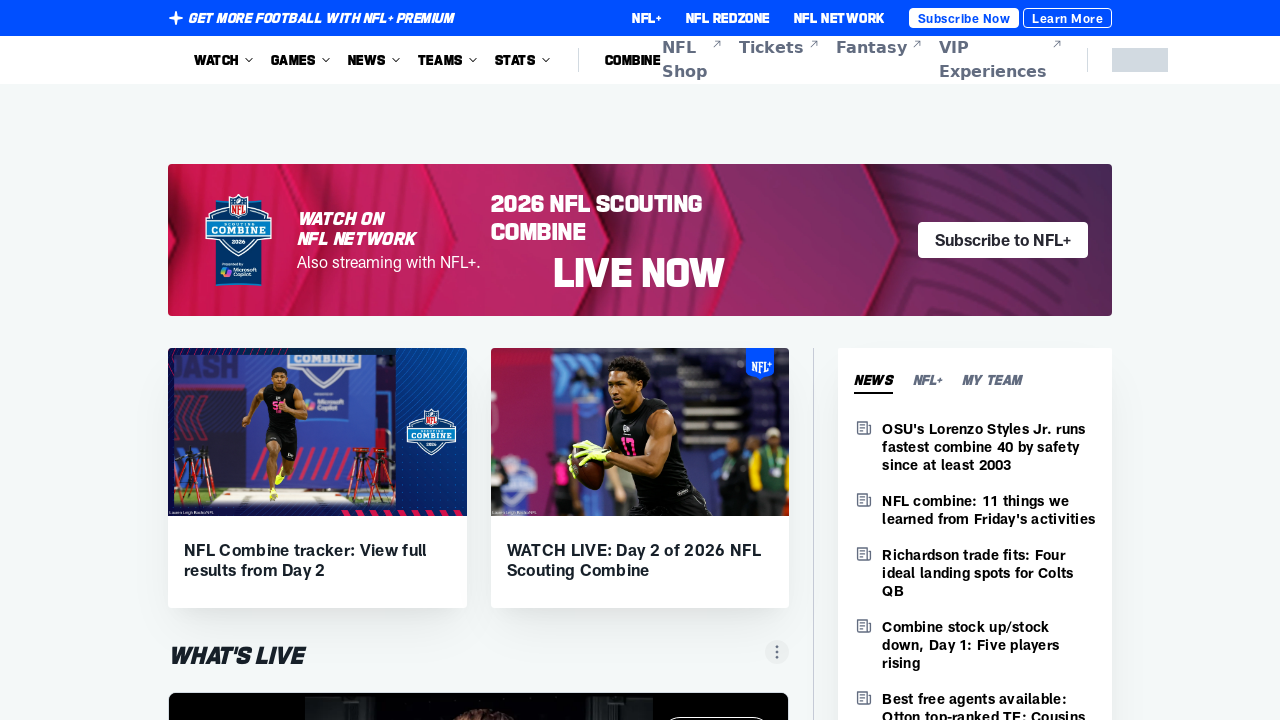